Tests double click functionality by clicking a button once, then performing a double click on it

Starting URL: https://vip.ceshiren.com/#/ui_study/frame

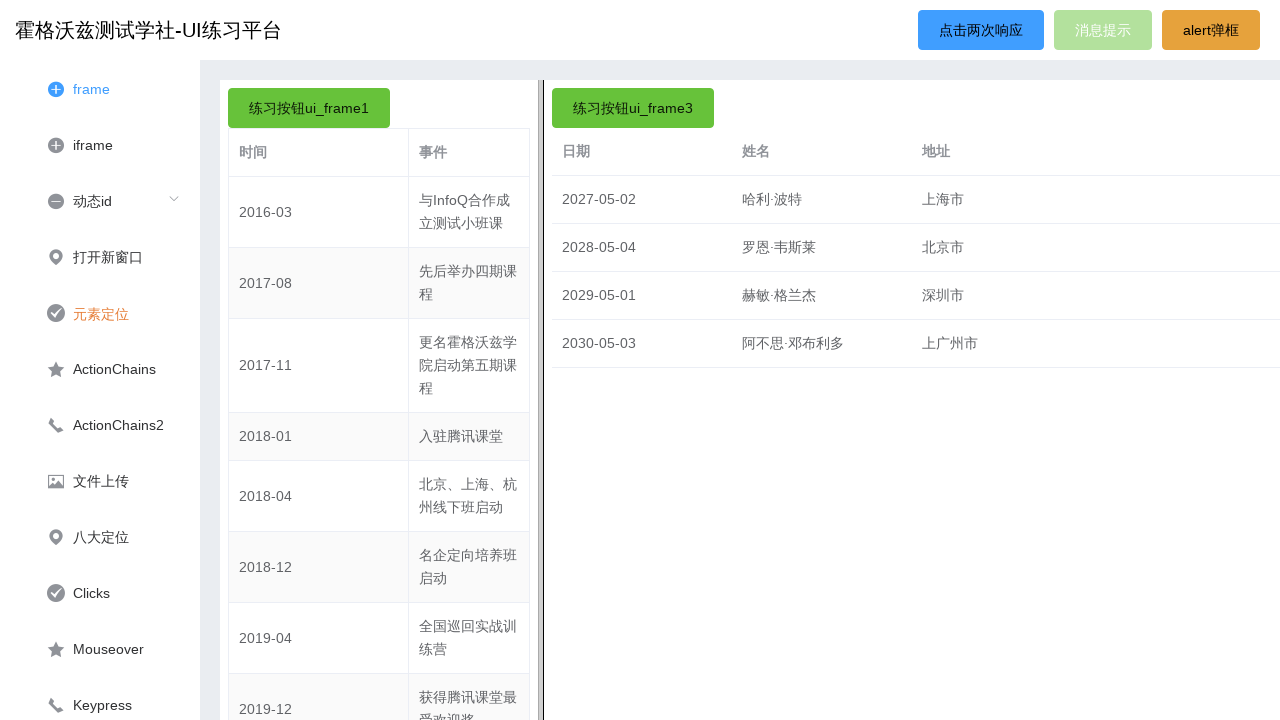

Clicked the primary button once at (981, 30) on #primary_btn
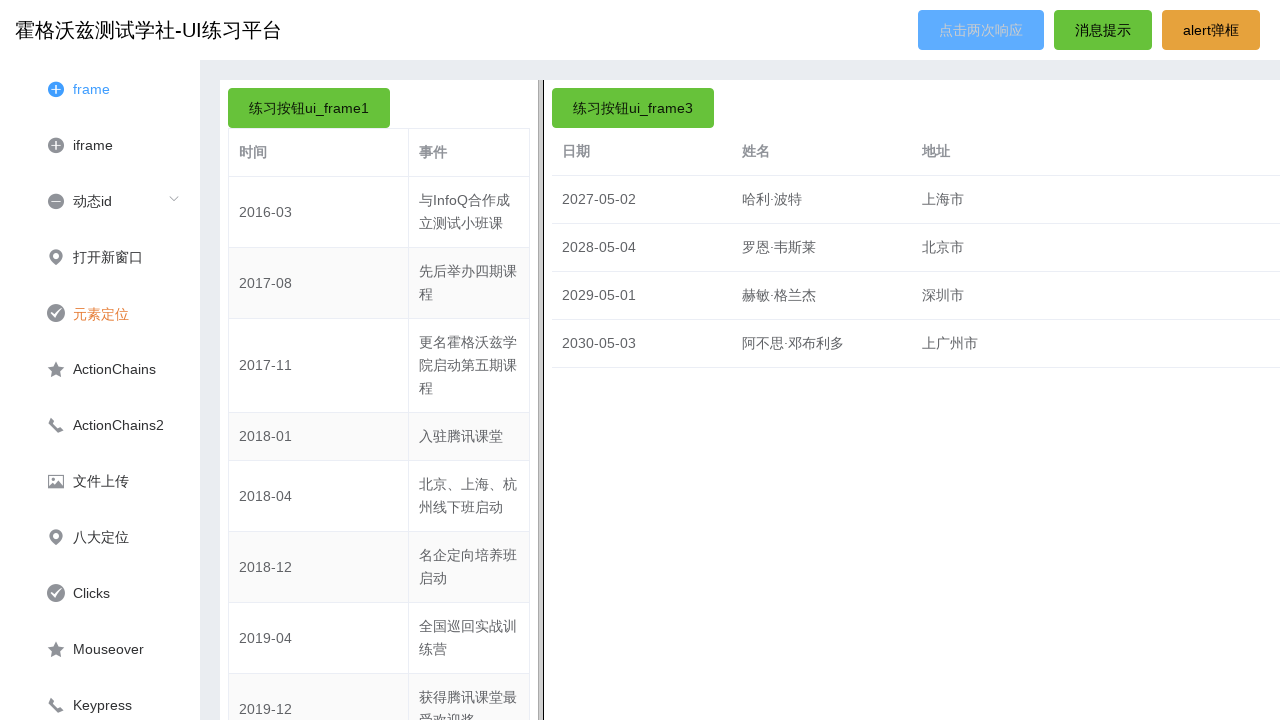

Double clicked the primary button at (981, 30) on #primary_btn
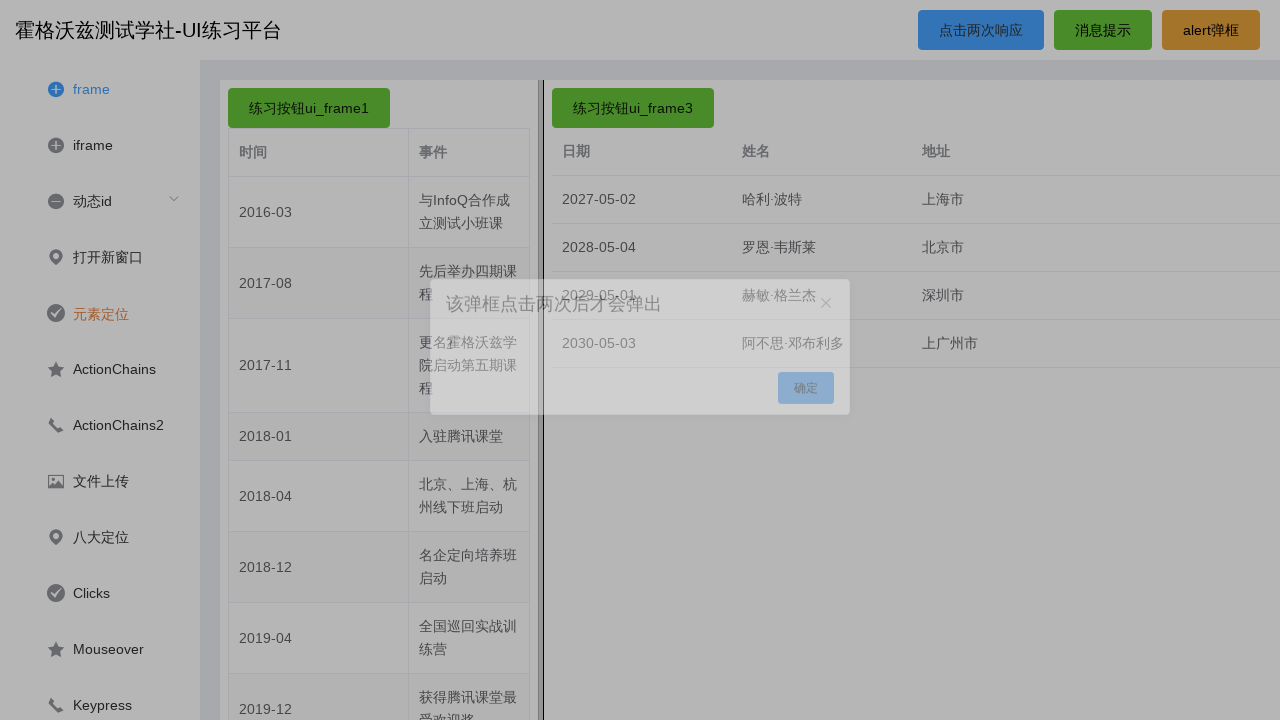

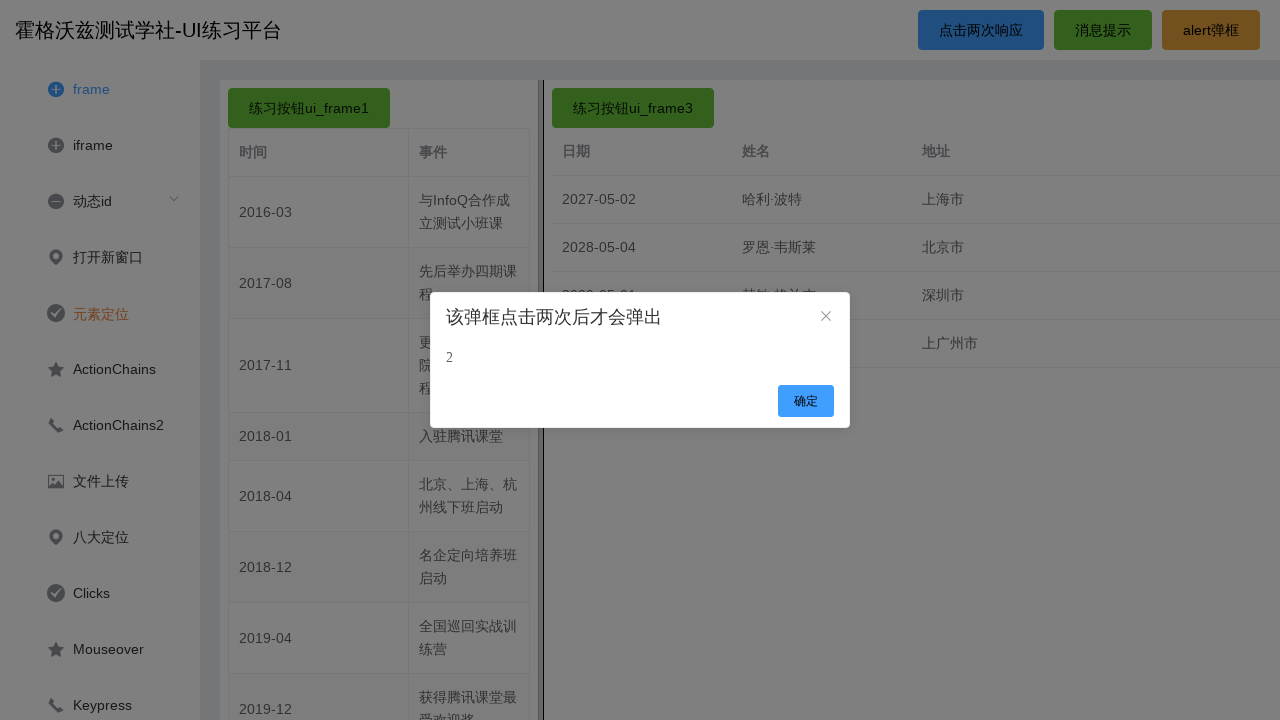